Navigates through different dormitory restaurant menu tabs (푸름관, 오름1, 오름3) on a Korean university dormitory website and verifies that the weekly menu table with lunch and dinner information loads correctly for each dormitory.

Starting URL: https://dorm.kumoh.ac.kr/dorm/restaurant_menu01.do

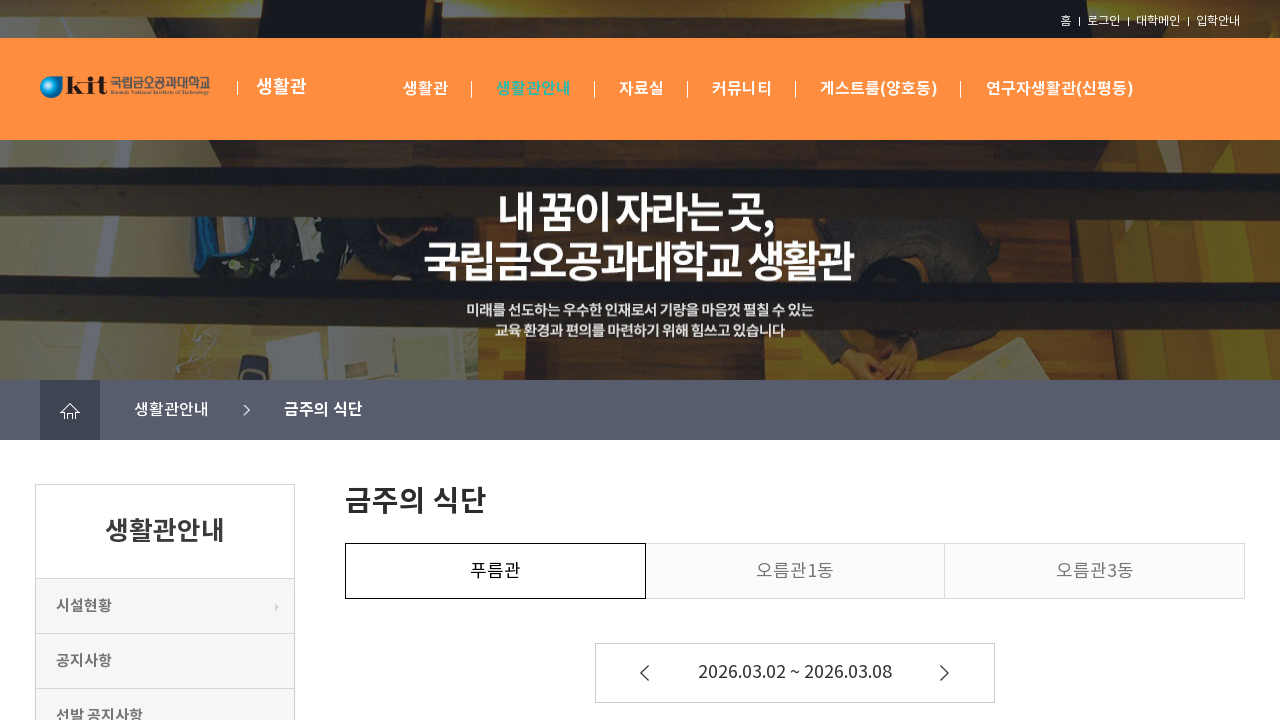

Clicked dormitory tab: li[1]/a at (495, 571) on //html/body/div[1]/div[5]/div[2]/div[2]/ul/li[1]/a
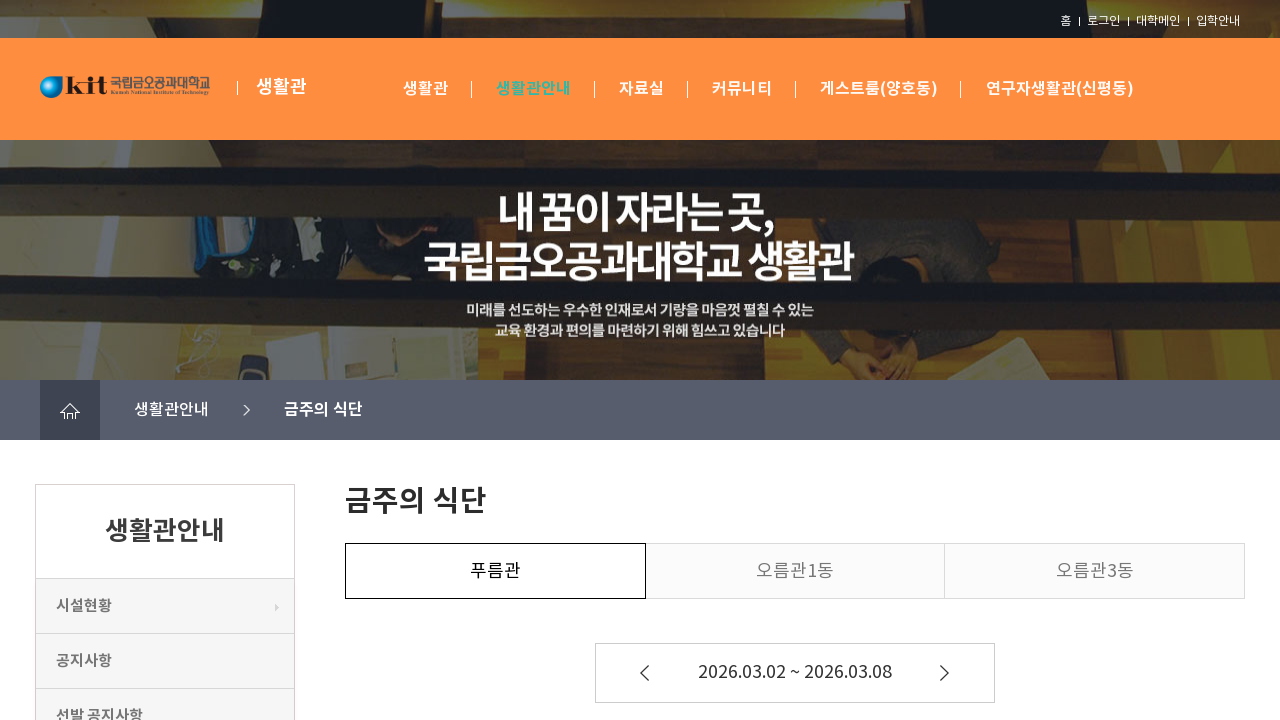

Menu table loaded and became visible
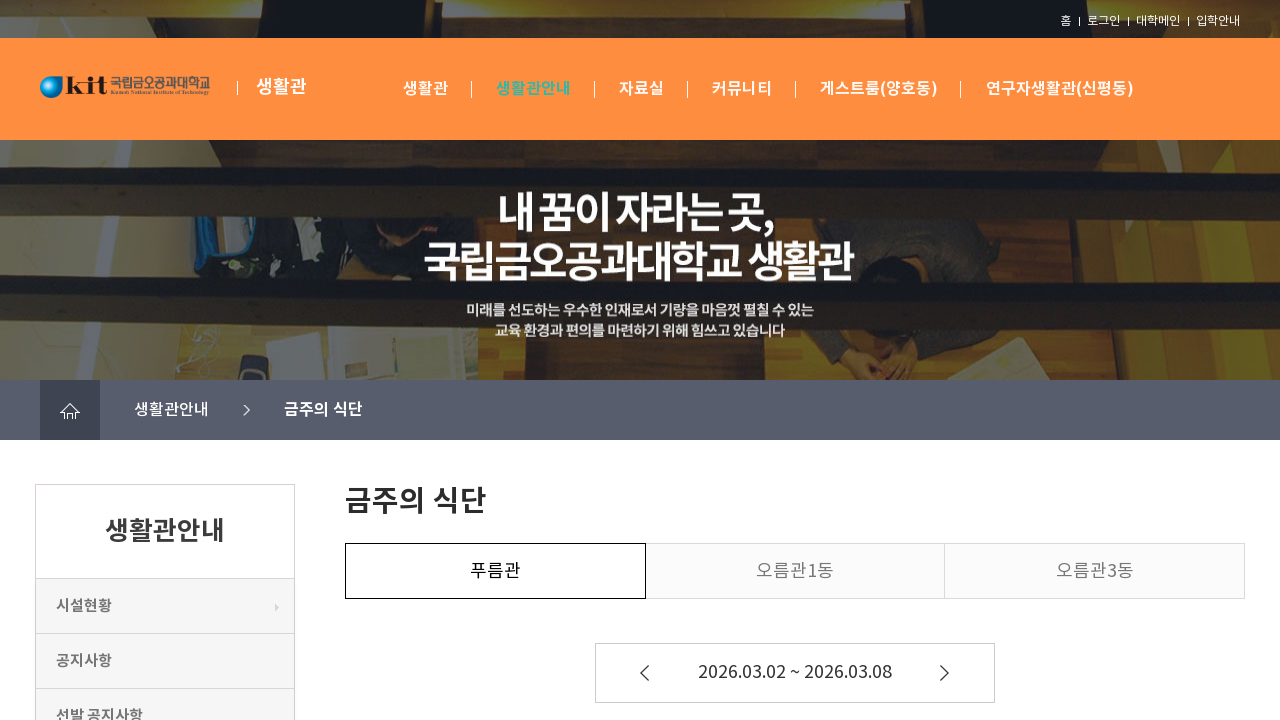

Table header with dates verified as visible
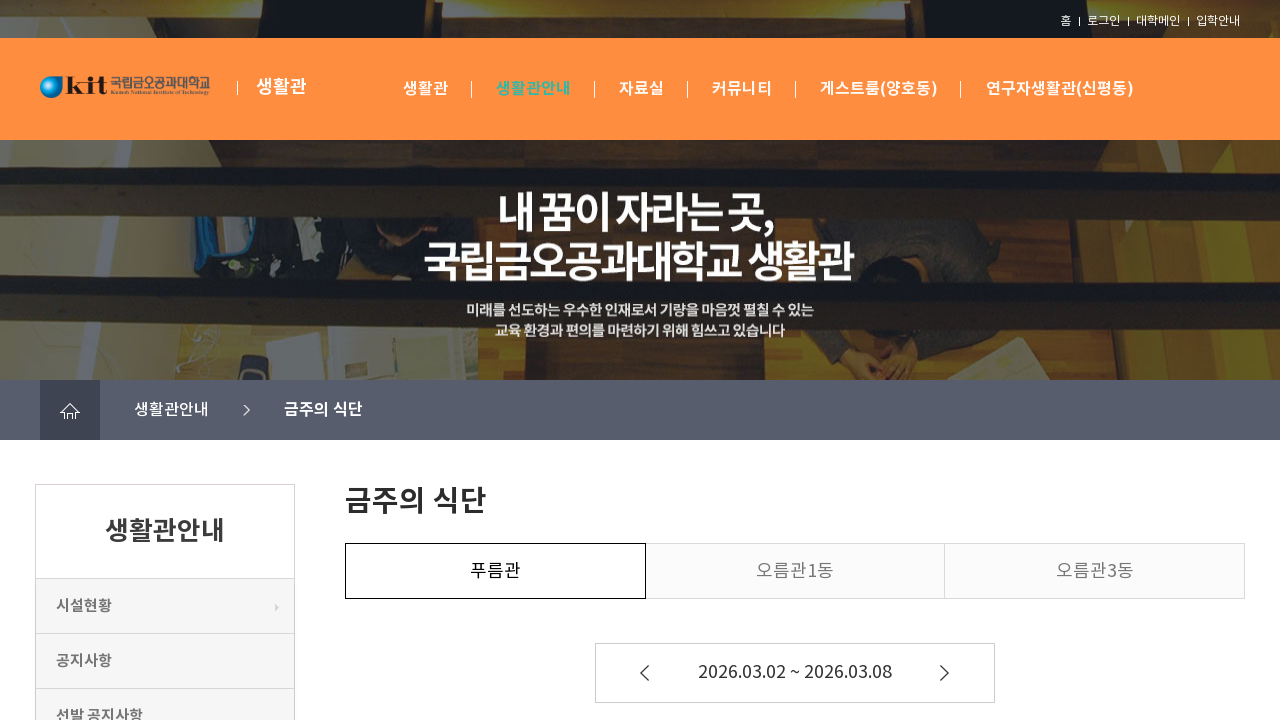

Lunch row in menu table verified as visible
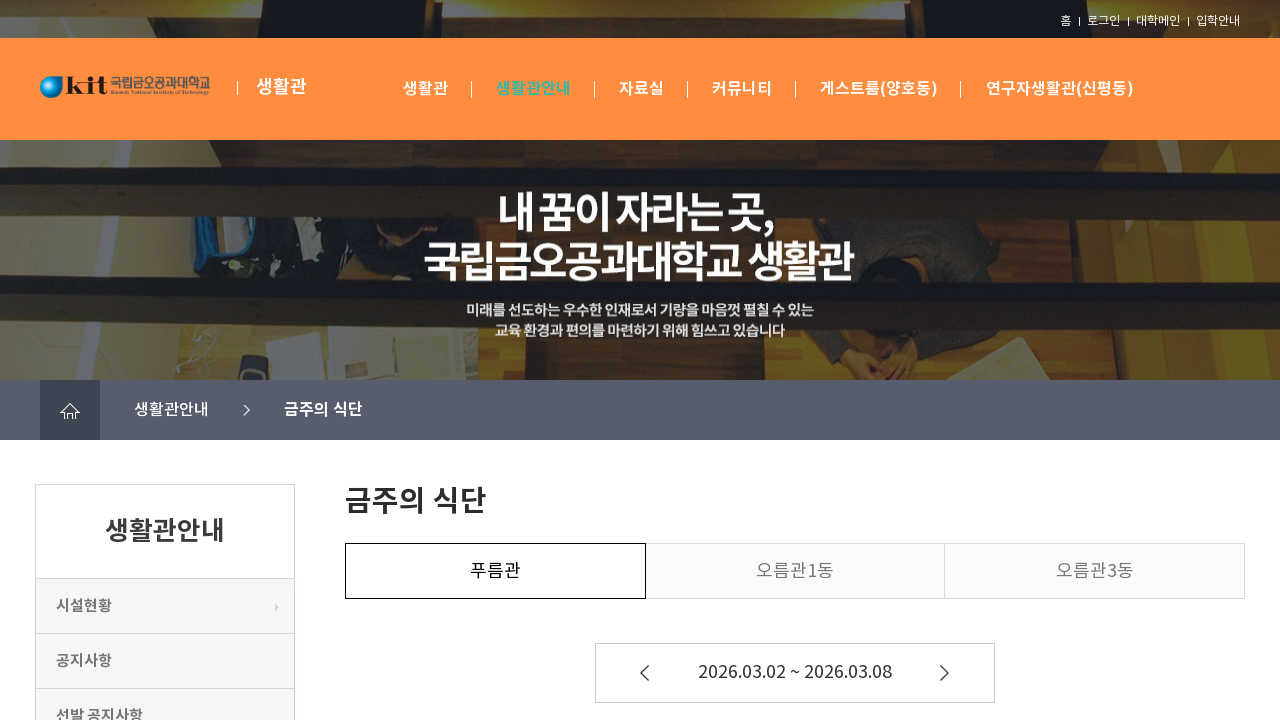

Dinner row in menu table verified as visible
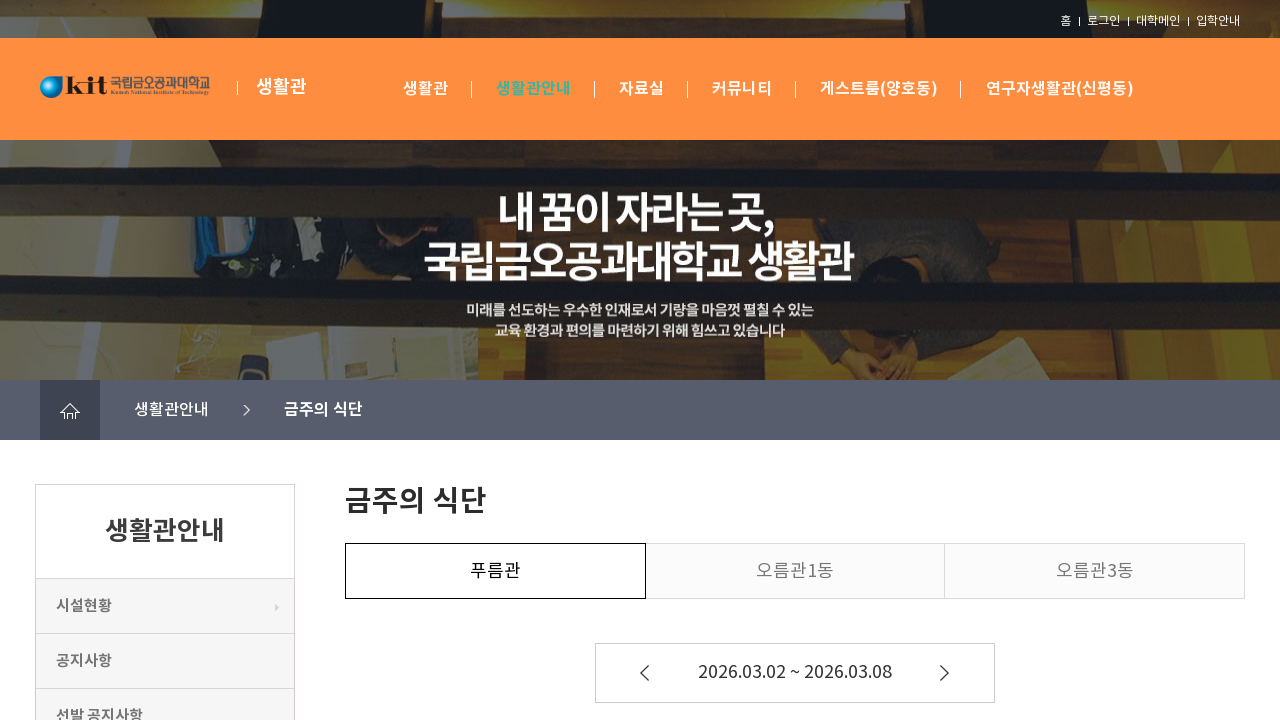

Clicked dormitory tab: li[2]/a at (795, 571) on //html/body/div[1]/div[5]/div[2]/div[2]/ul/li[2]/a
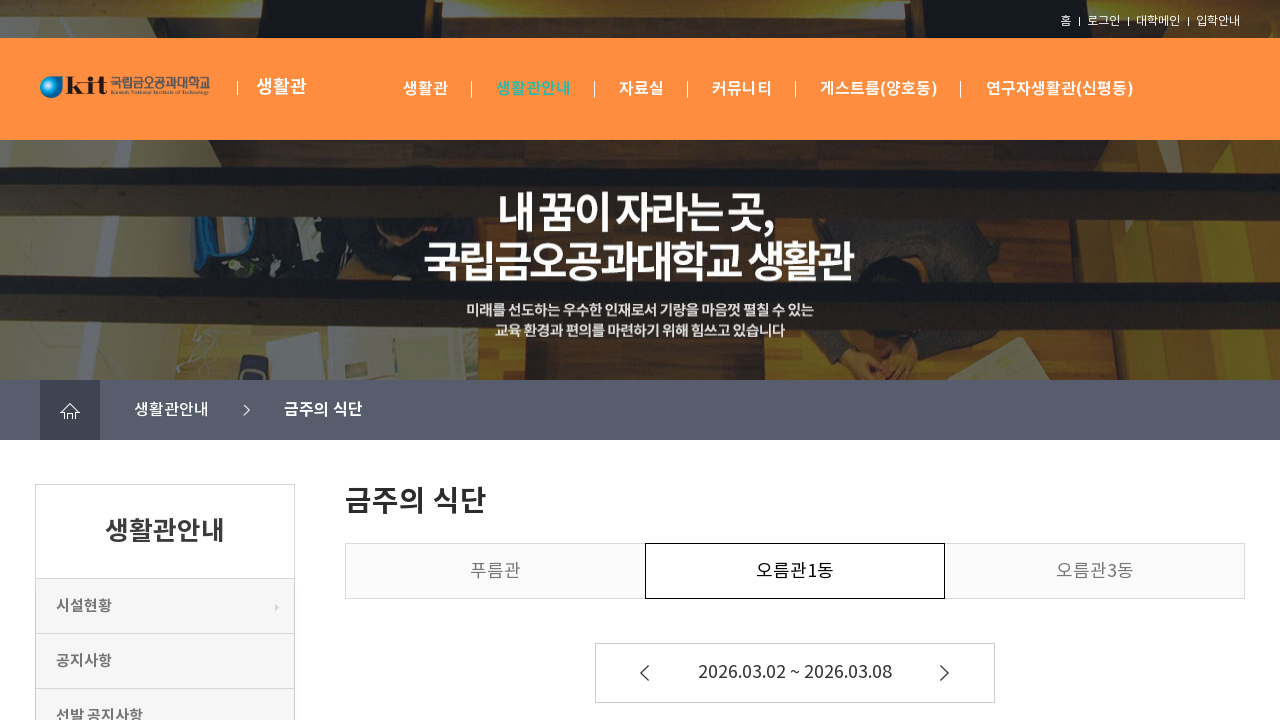

Menu table loaded and became visible
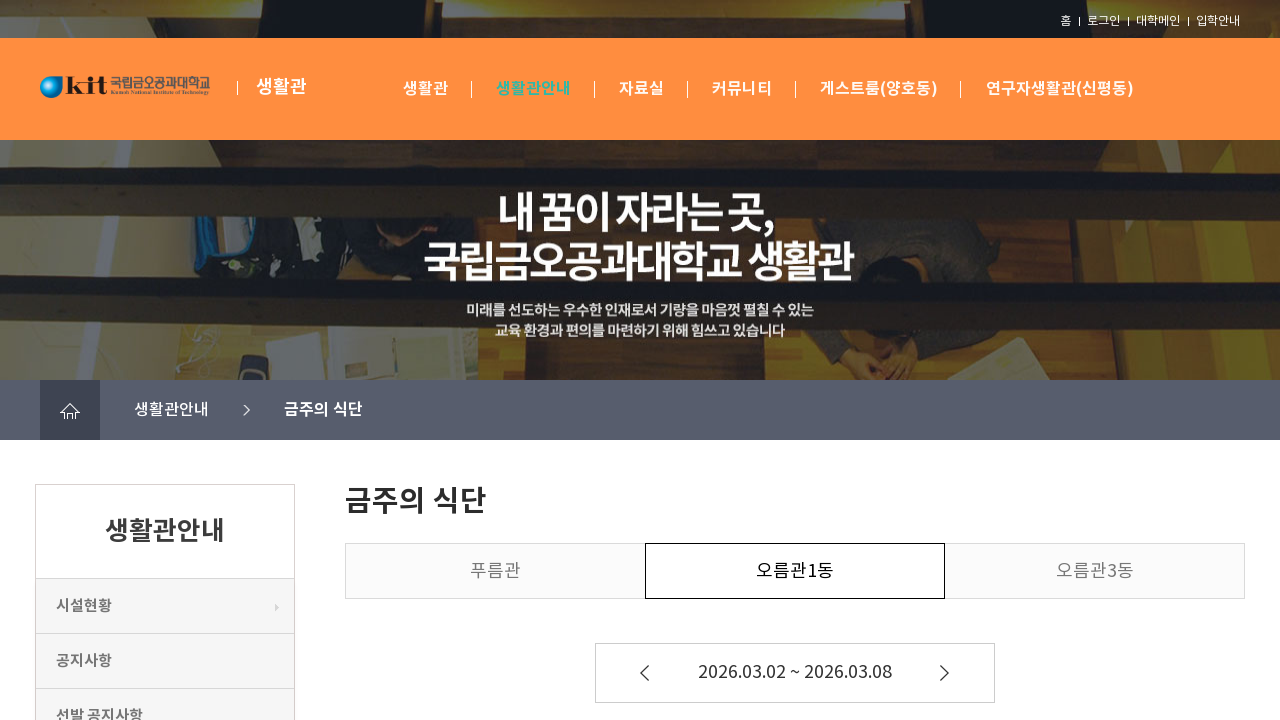

Table header with dates verified as visible
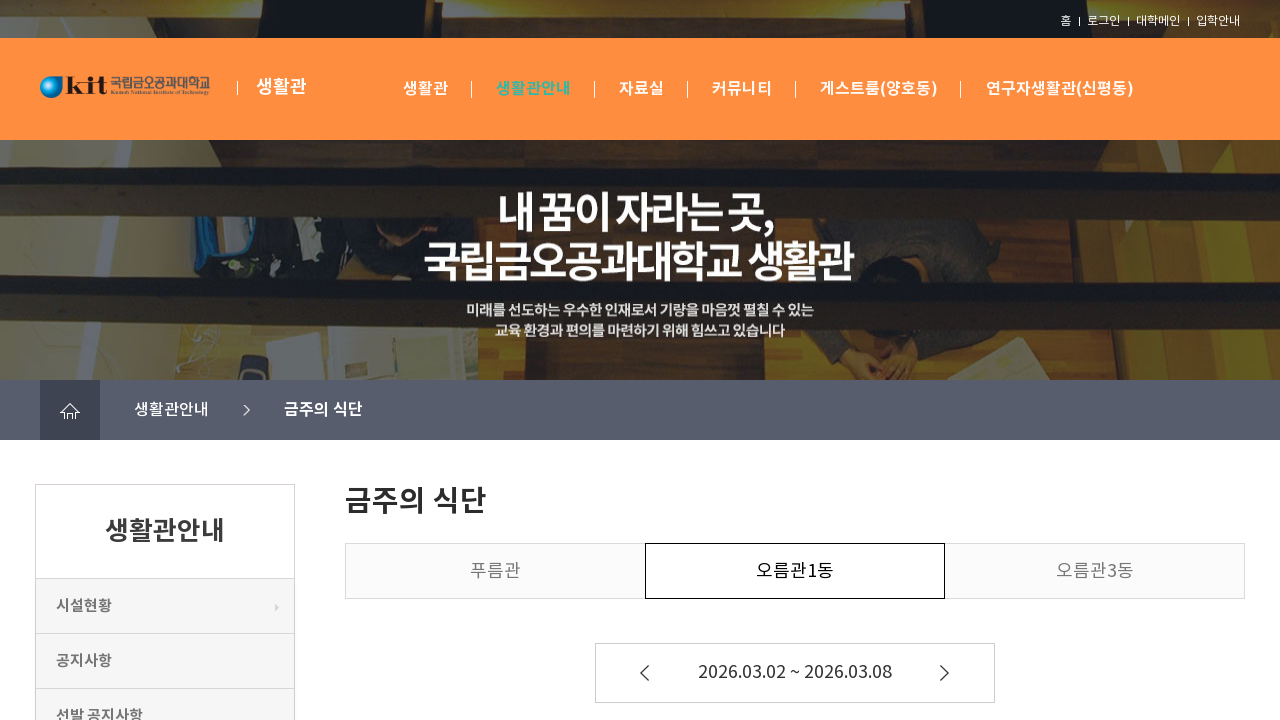

Lunch row in menu table verified as visible
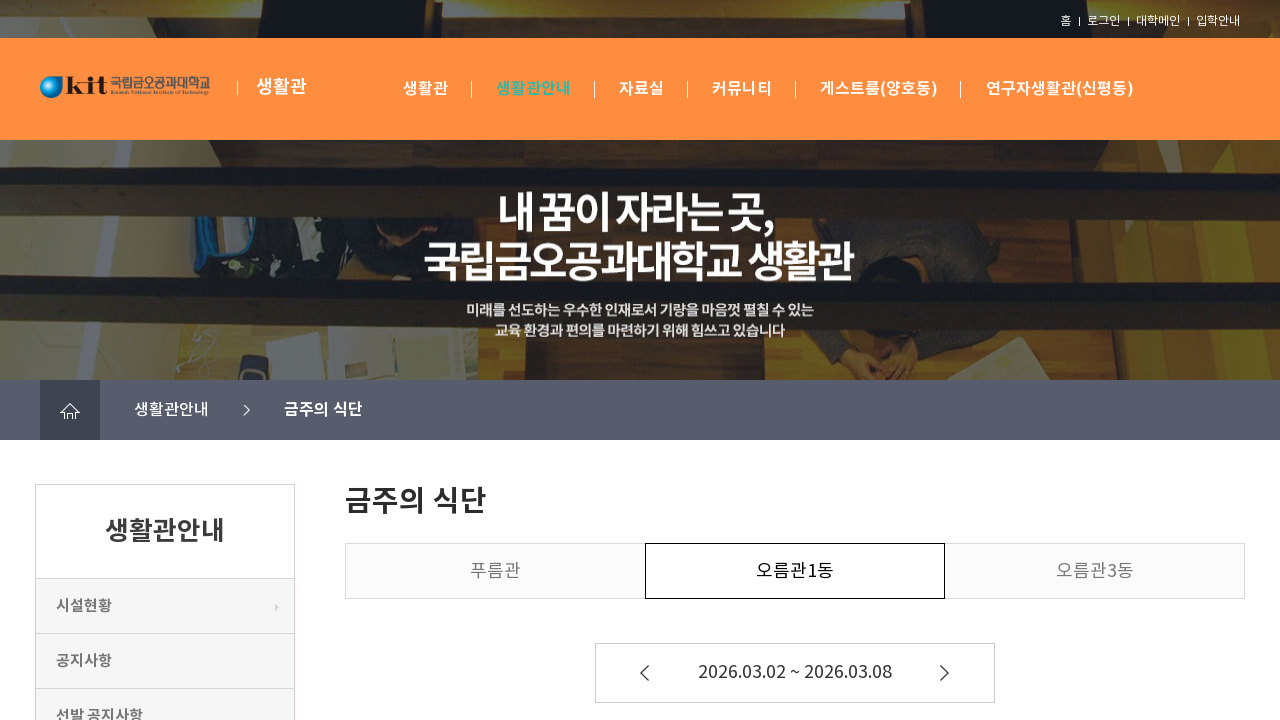

Dinner row in menu table verified as visible
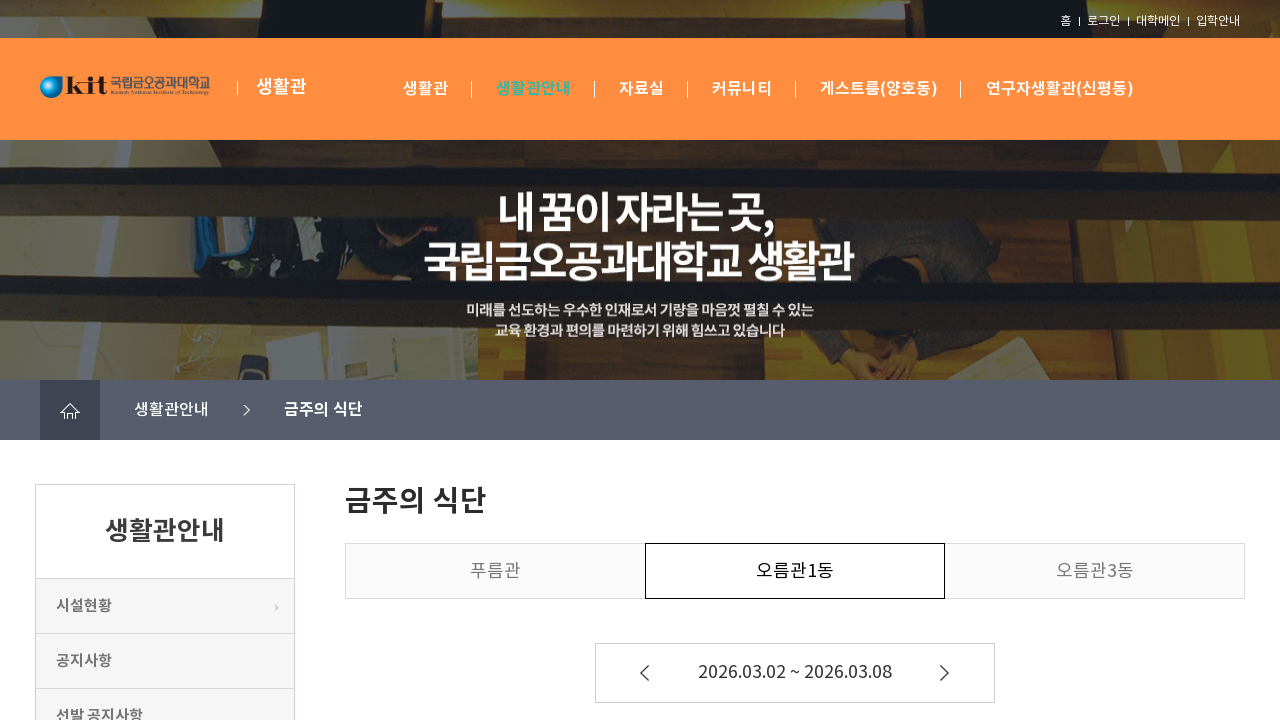

Clicked dormitory tab: li[3]/a at (1095, 571) on //html/body/div[1]/div[5]/div[2]/div[2]/ul/li[3]/a
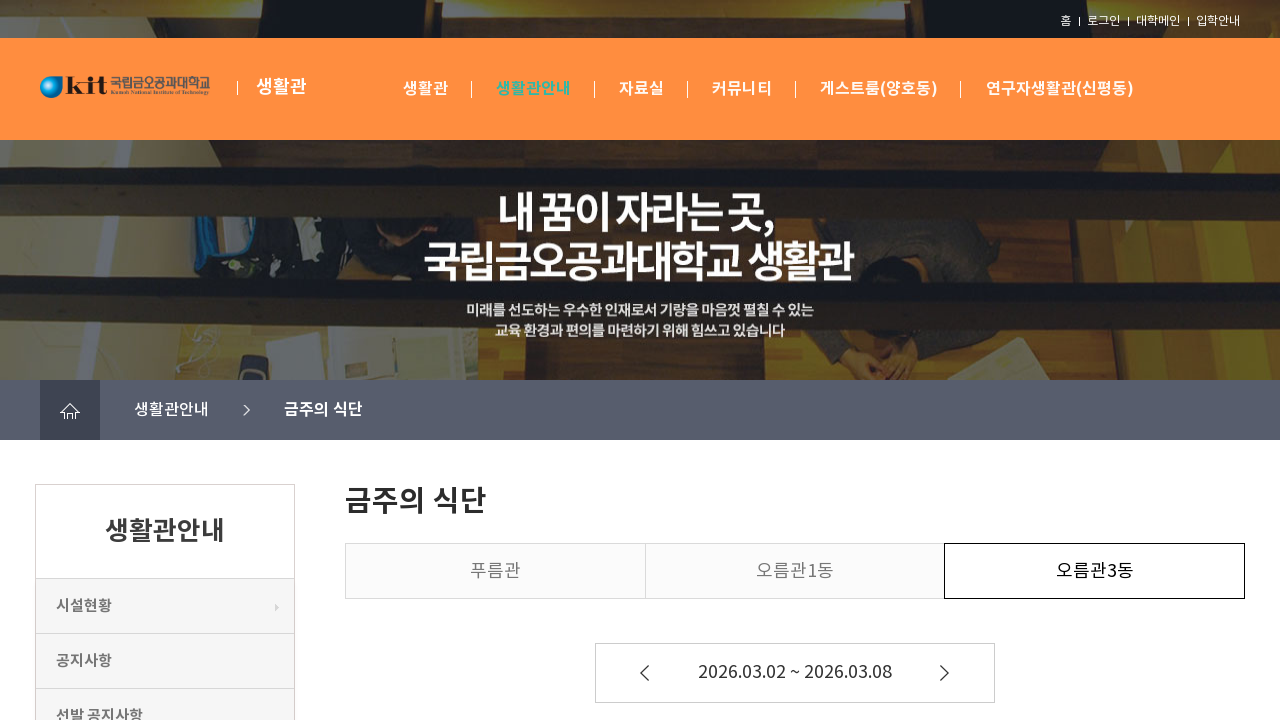

Menu table loaded and became visible
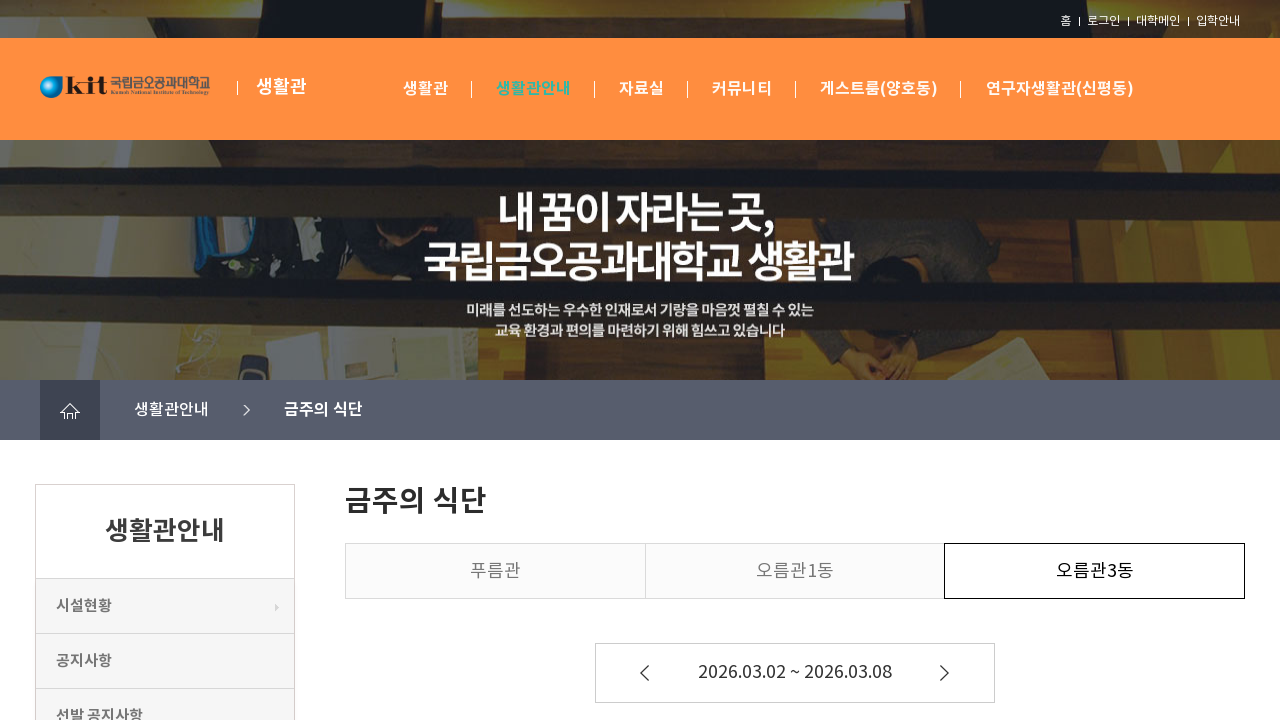

Table header with dates verified as visible
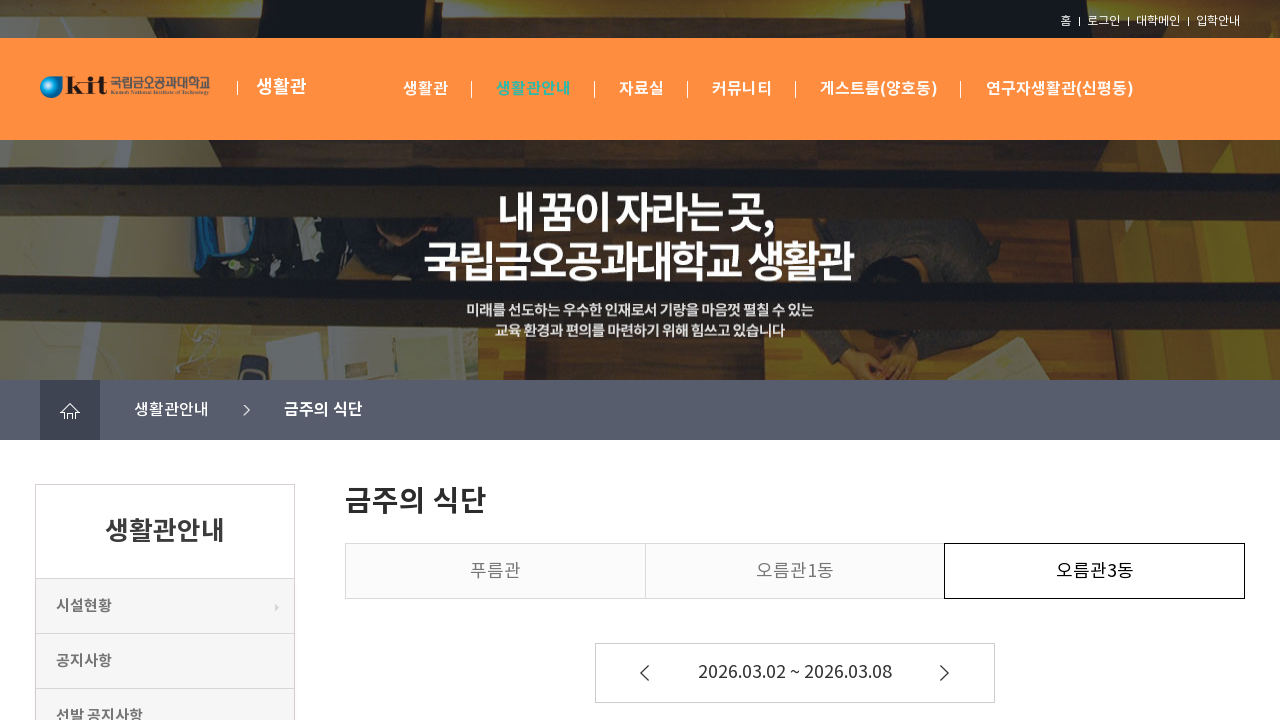

Lunch row in menu table verified as visible
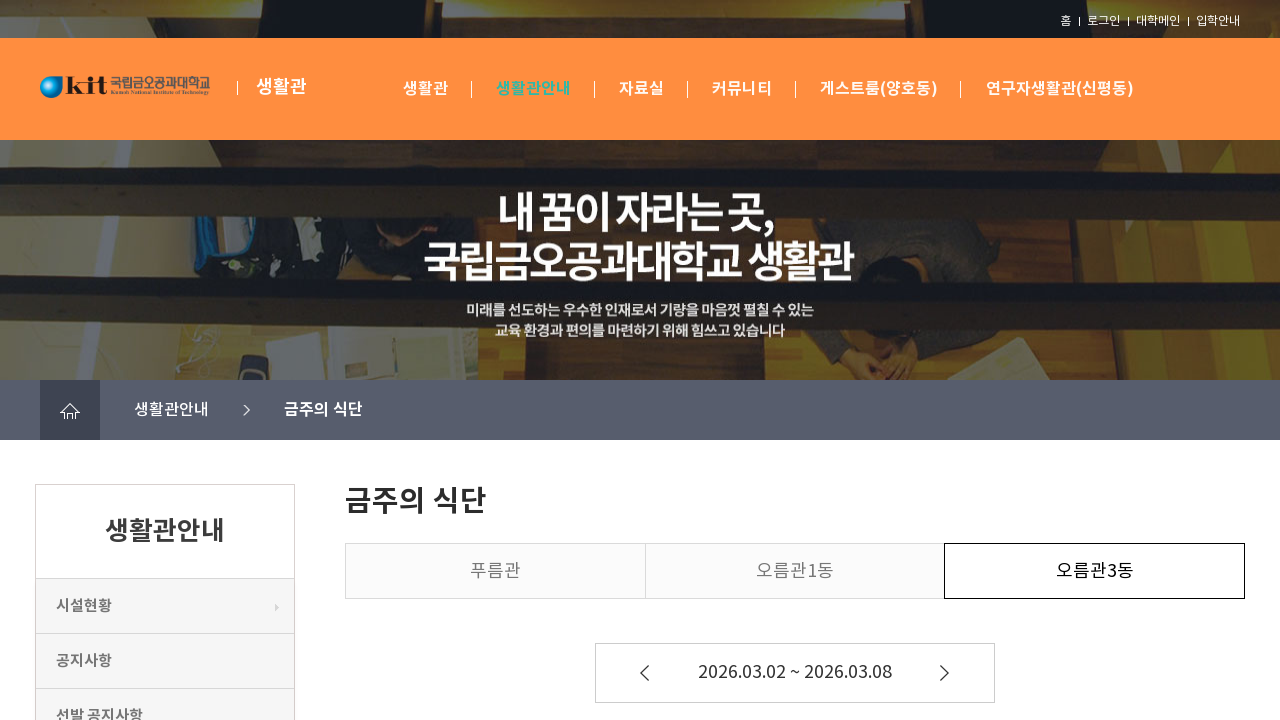

Dinner row in menu table verified as visible
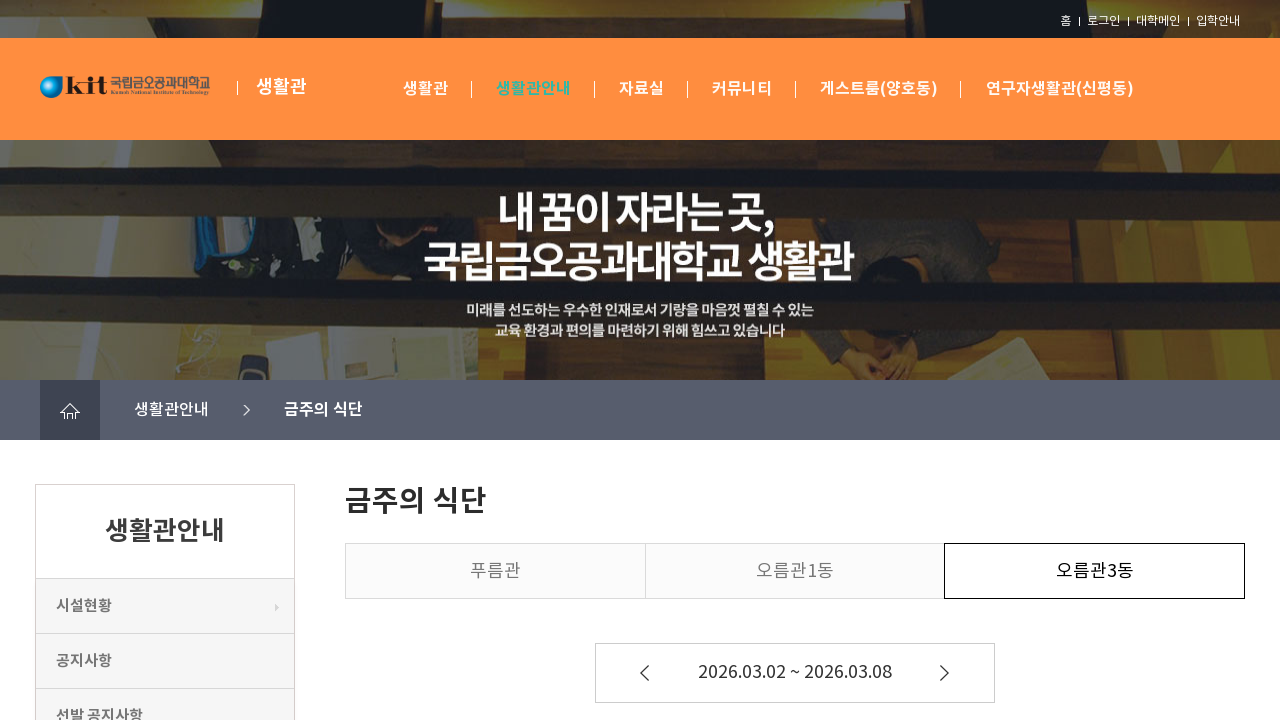

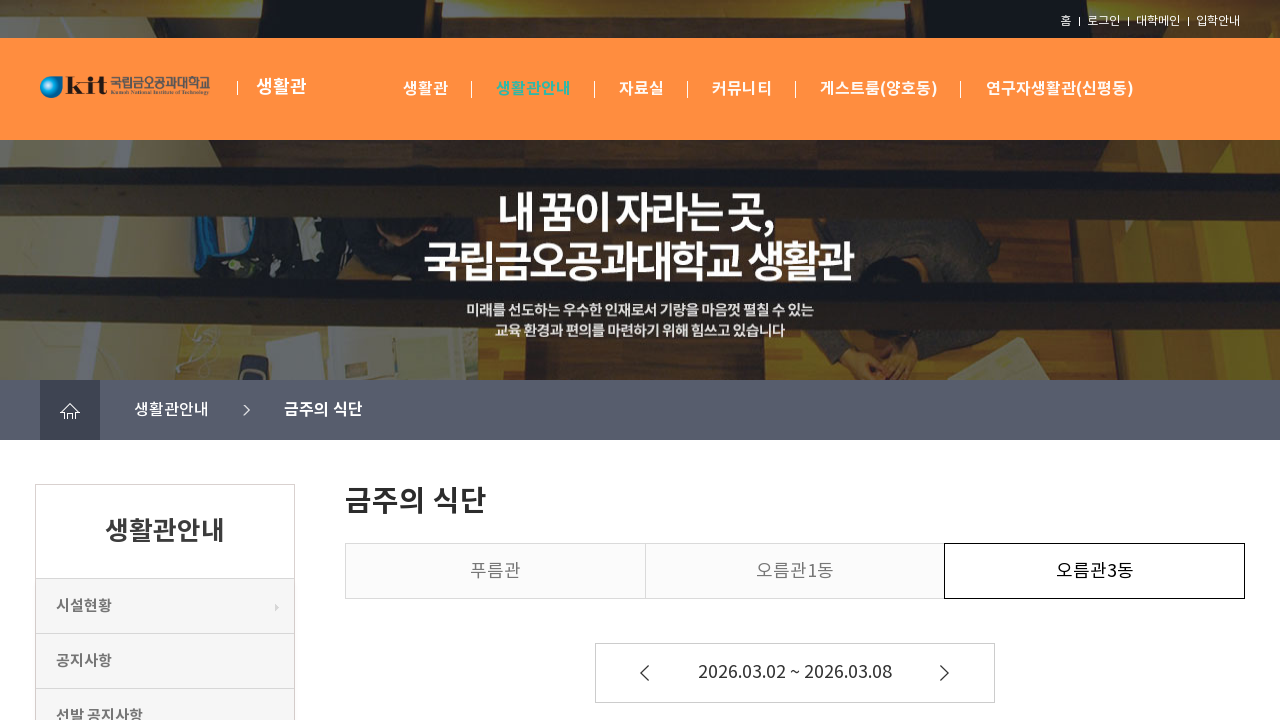